Verifies that the table headers contain the expected text values

Starting URL: https://the-internet.herokuapp.com/challenging_dom

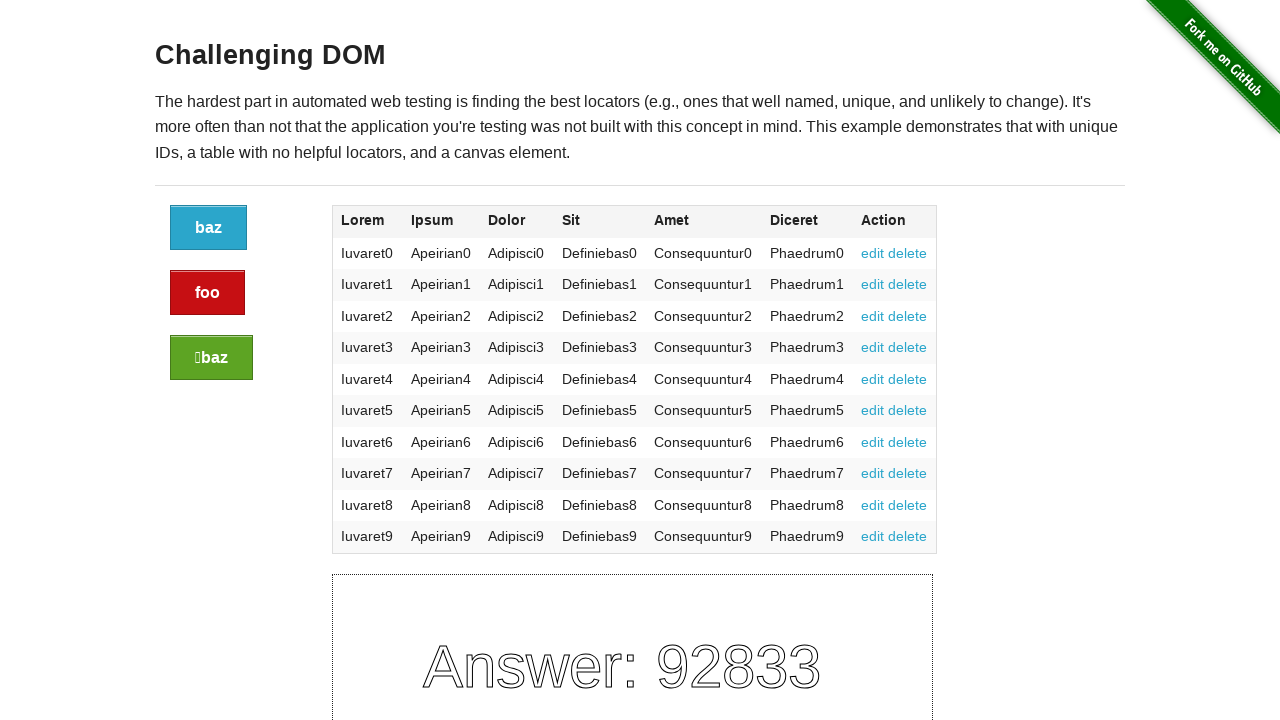

Navigated to the challenging DOM page
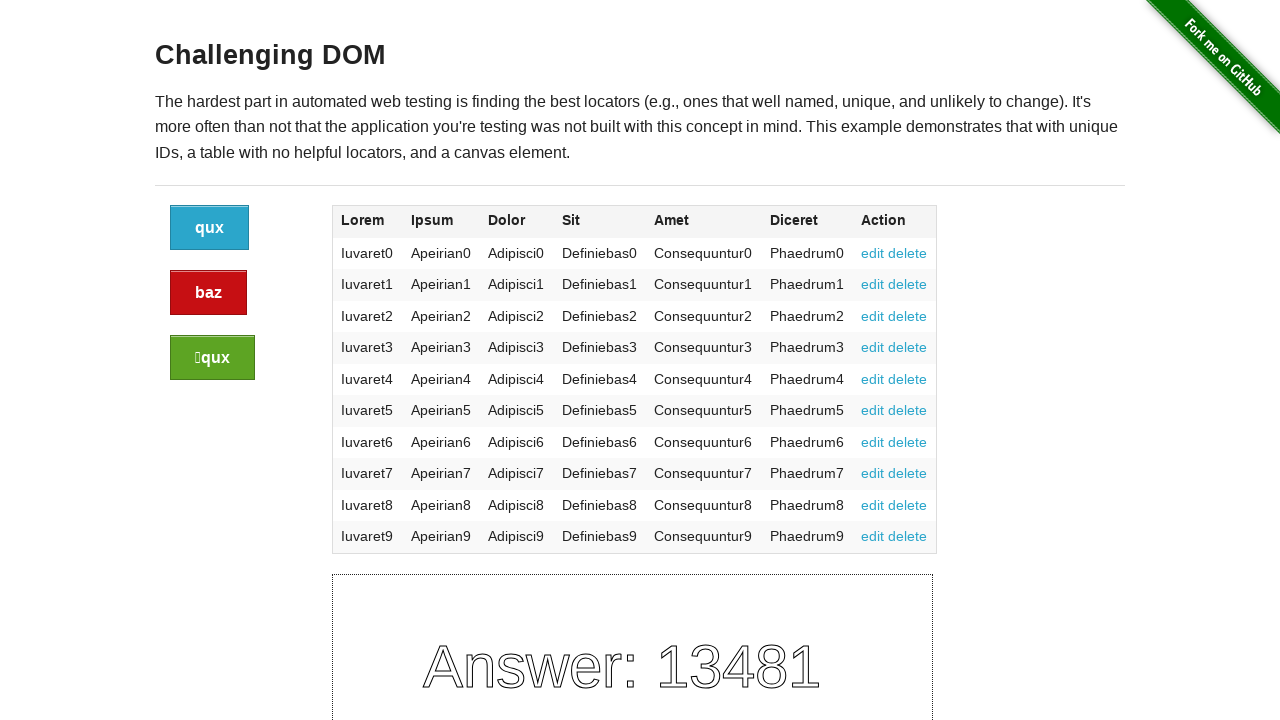

Retrieved all table header elements
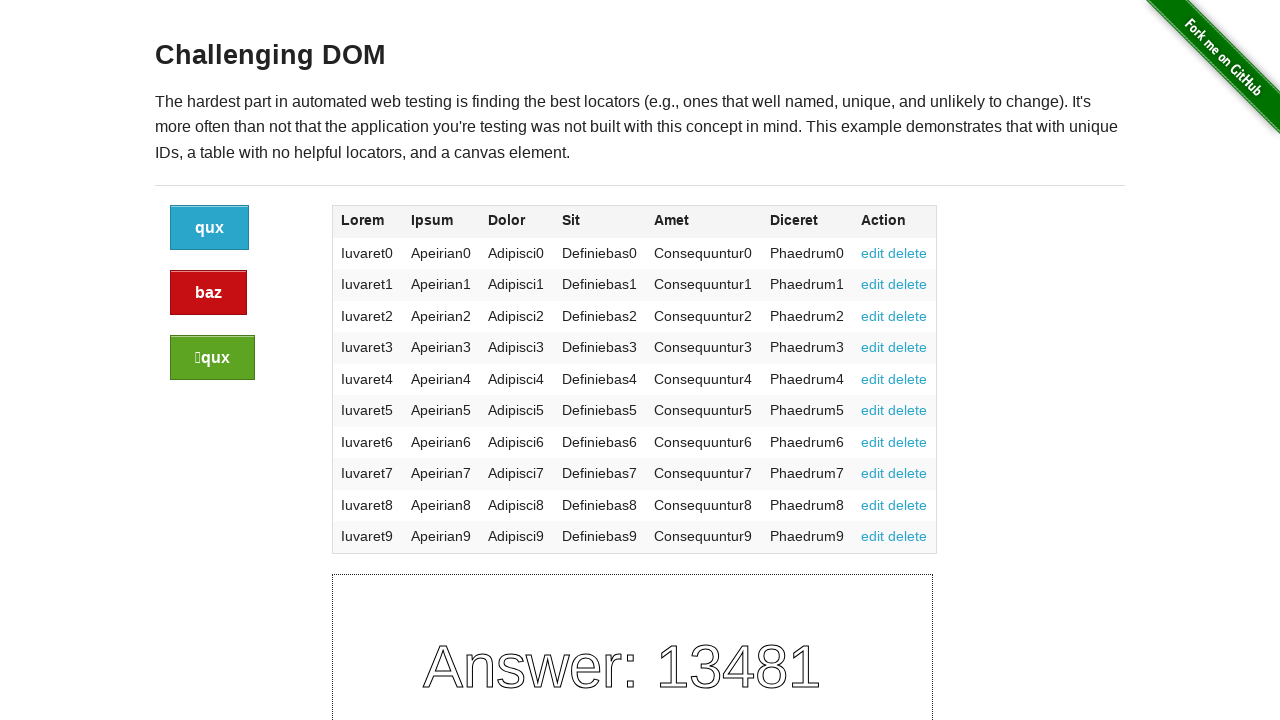

Defined expected table header values
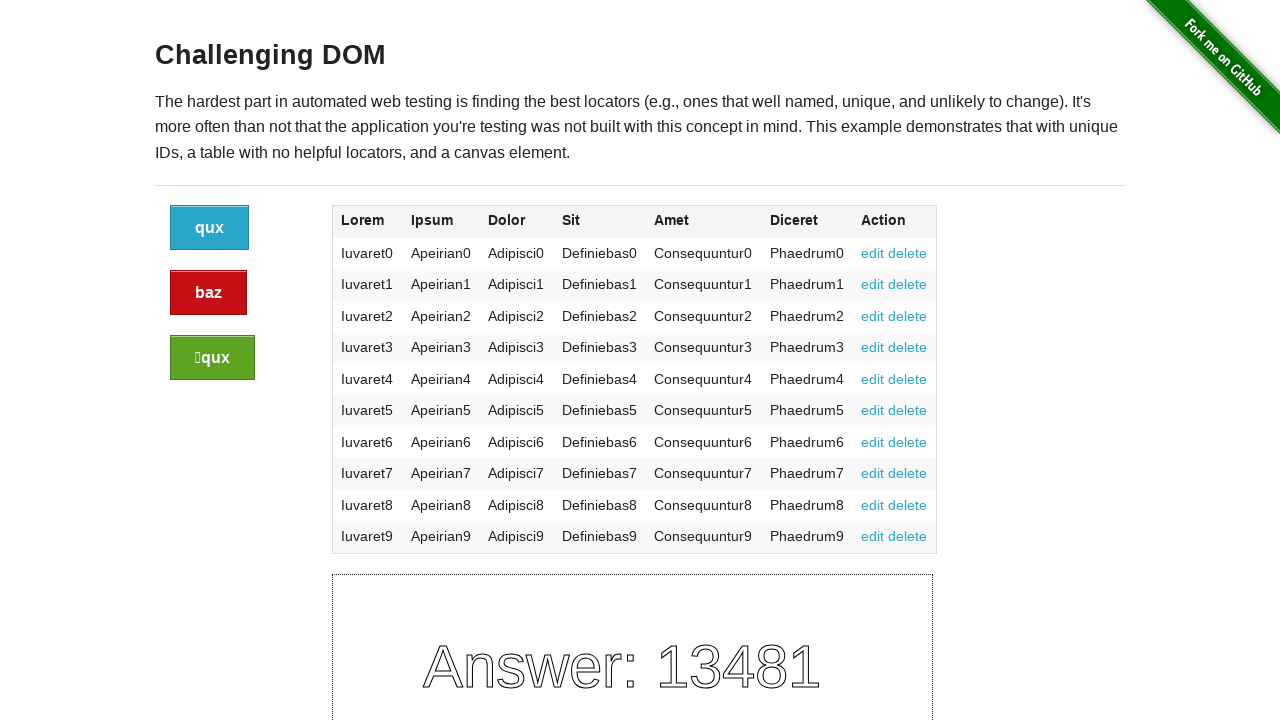

Retrieved text from header 1: 'Lorem'
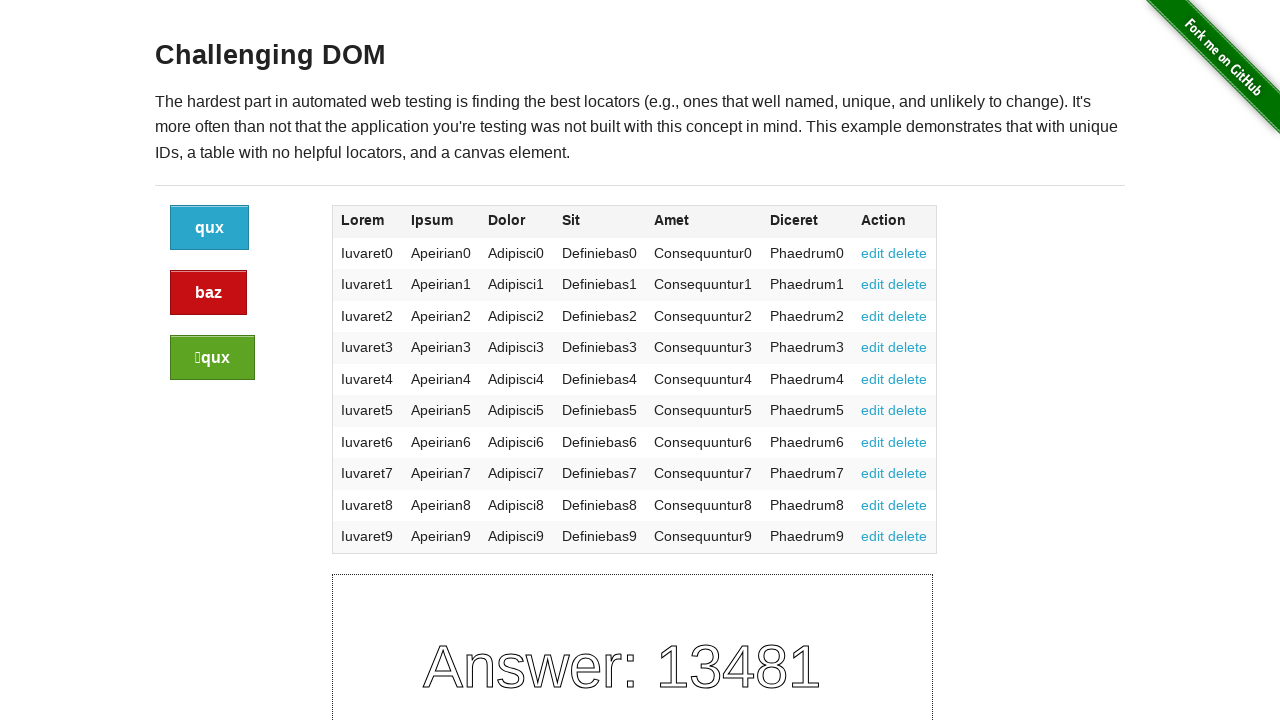

Comparing header 1: actual='Lorem' vs expected='Lorem'
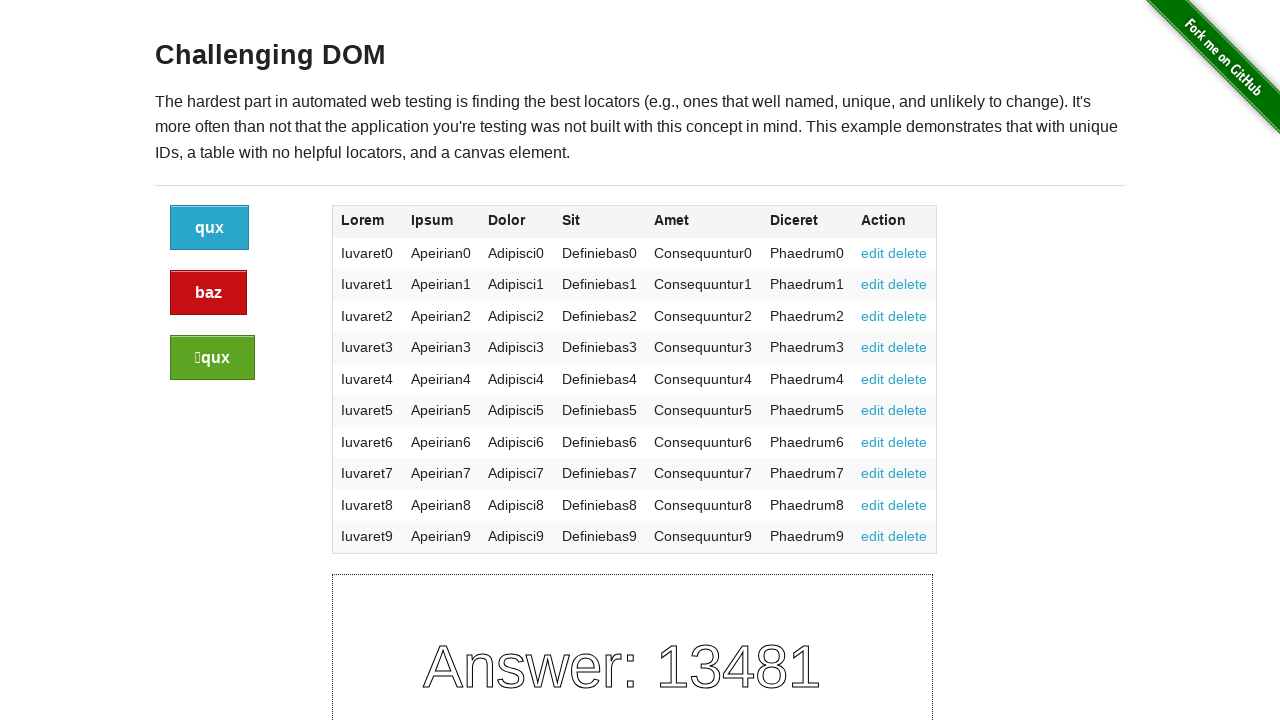

Assertion passed: Header 1 text matches expected value
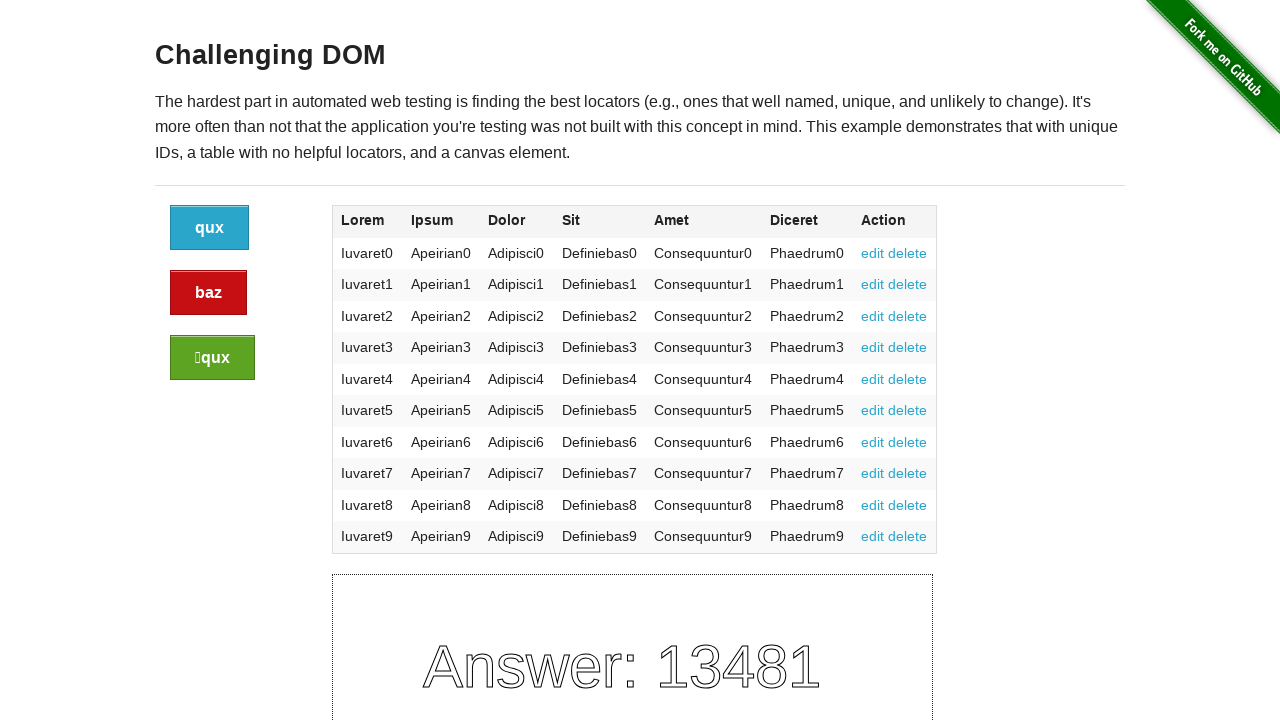

Retrieved text from header 2: 'Ipsum'
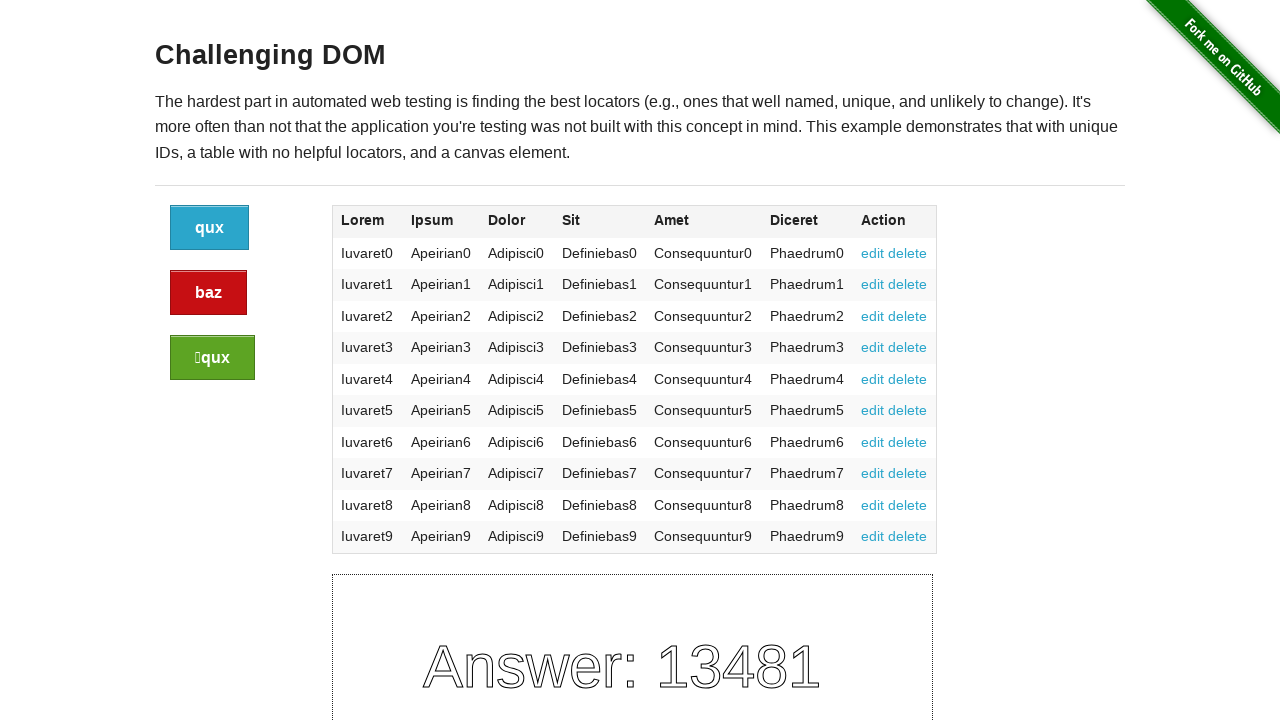

Comparing header 2: actual='Ipsum' vs expected='Ipsum'
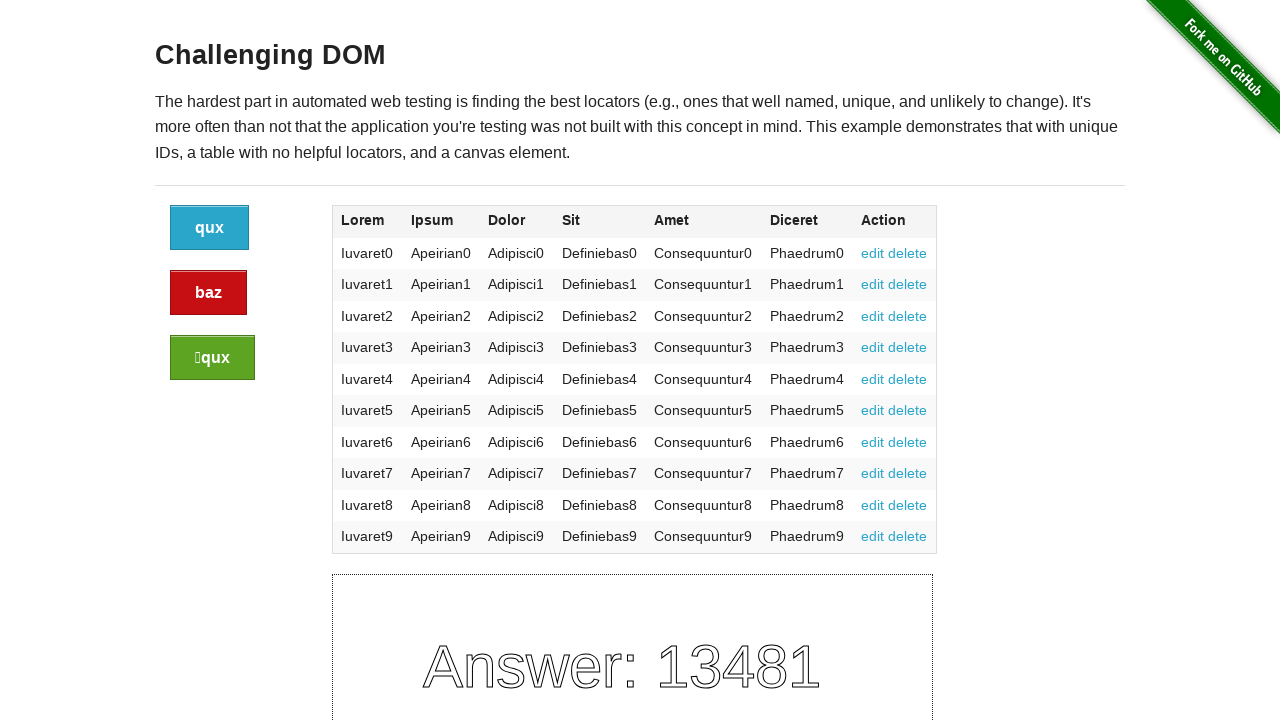

Assertion passed: Header 2 text matches expected value
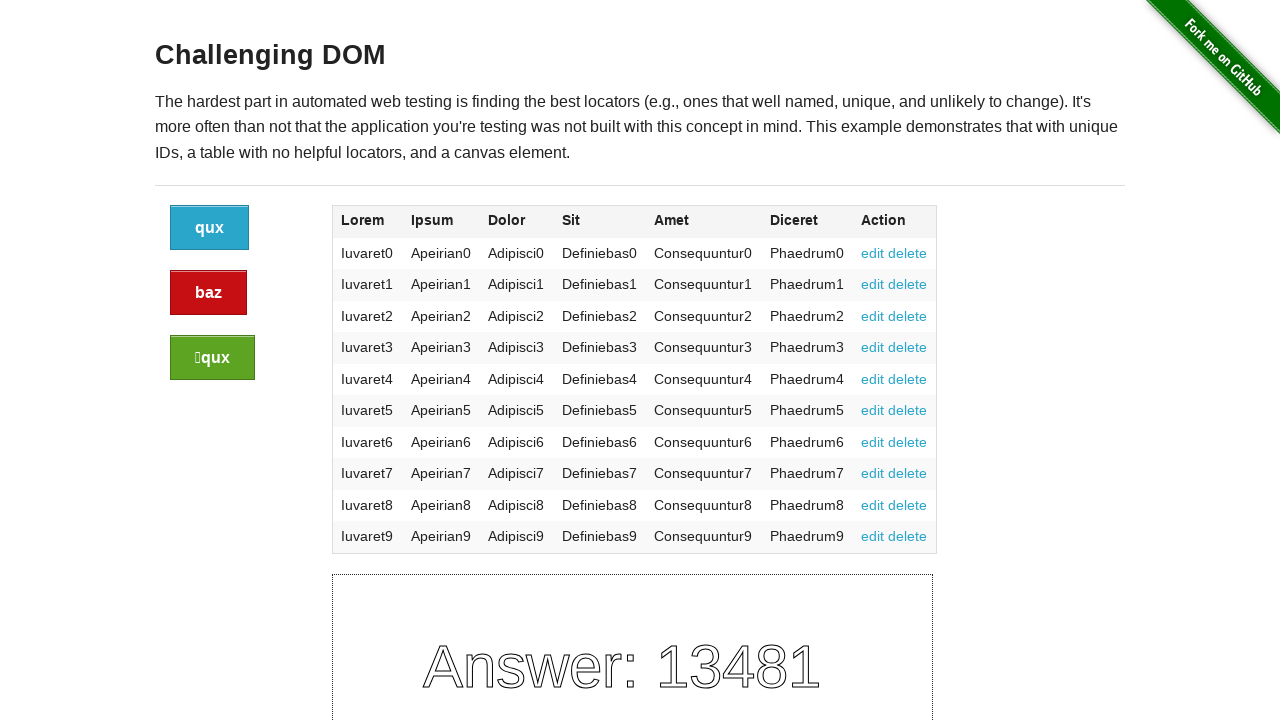

Retrieved text from header 3: 'Dolor'
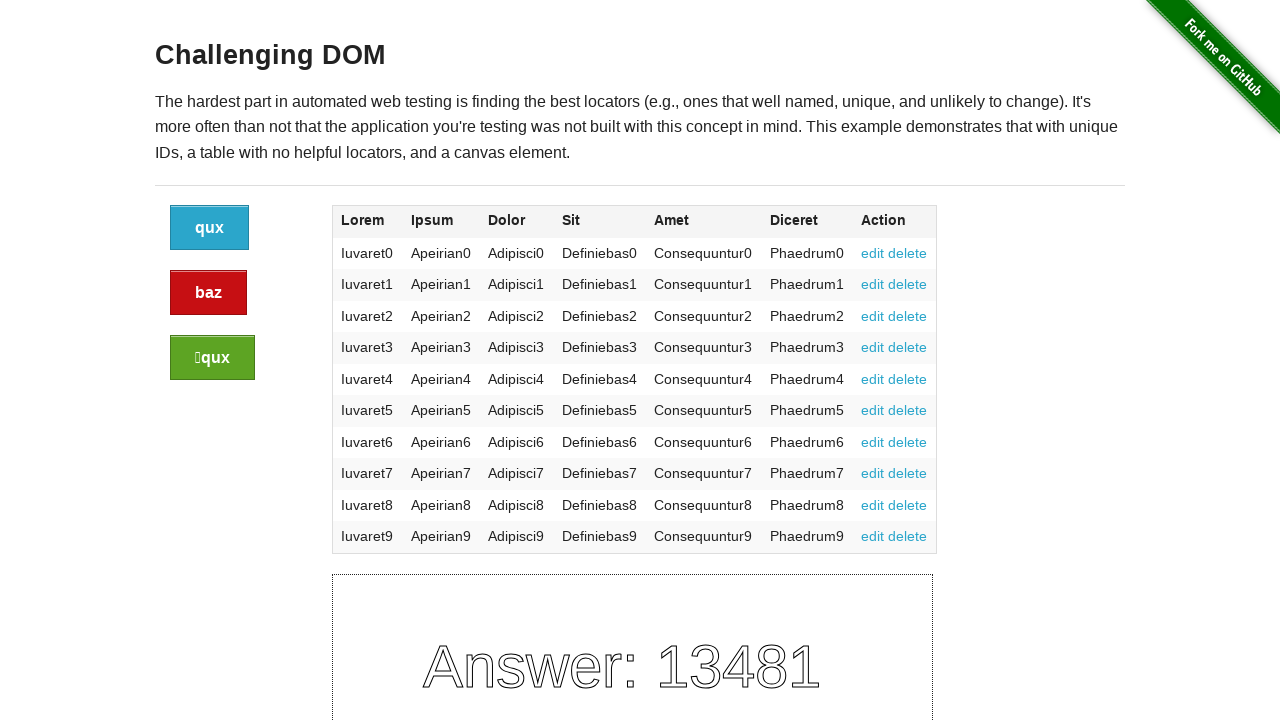

Comparing header 3: actual='Dolor' vs expected='Dolor'
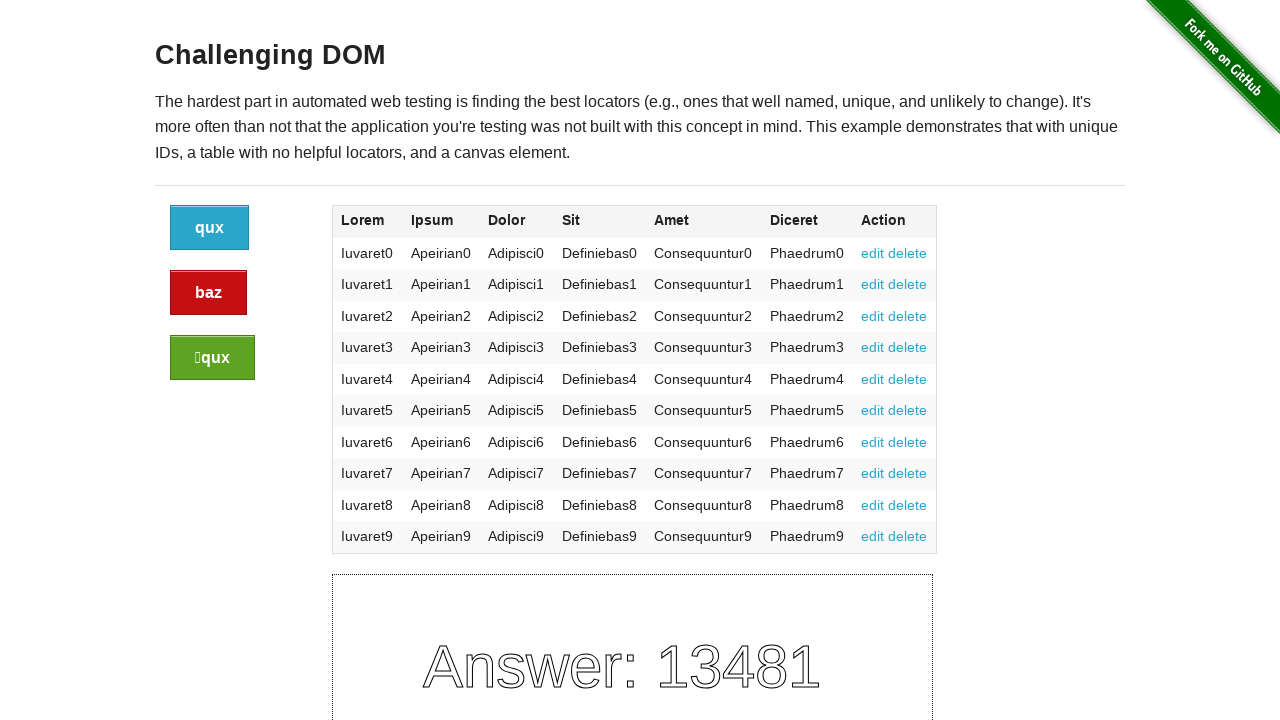

Assertion passed: Header 3 text matches expected value
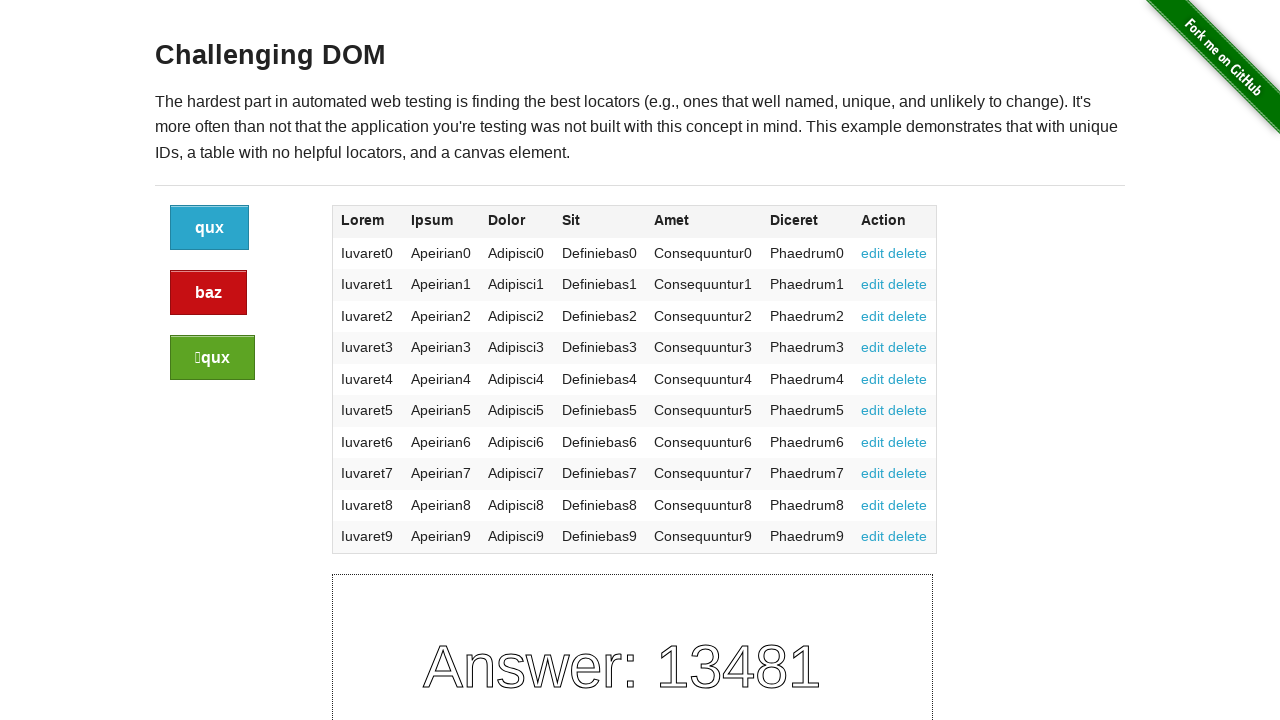

Retrieved text from header 4: 'Sit'
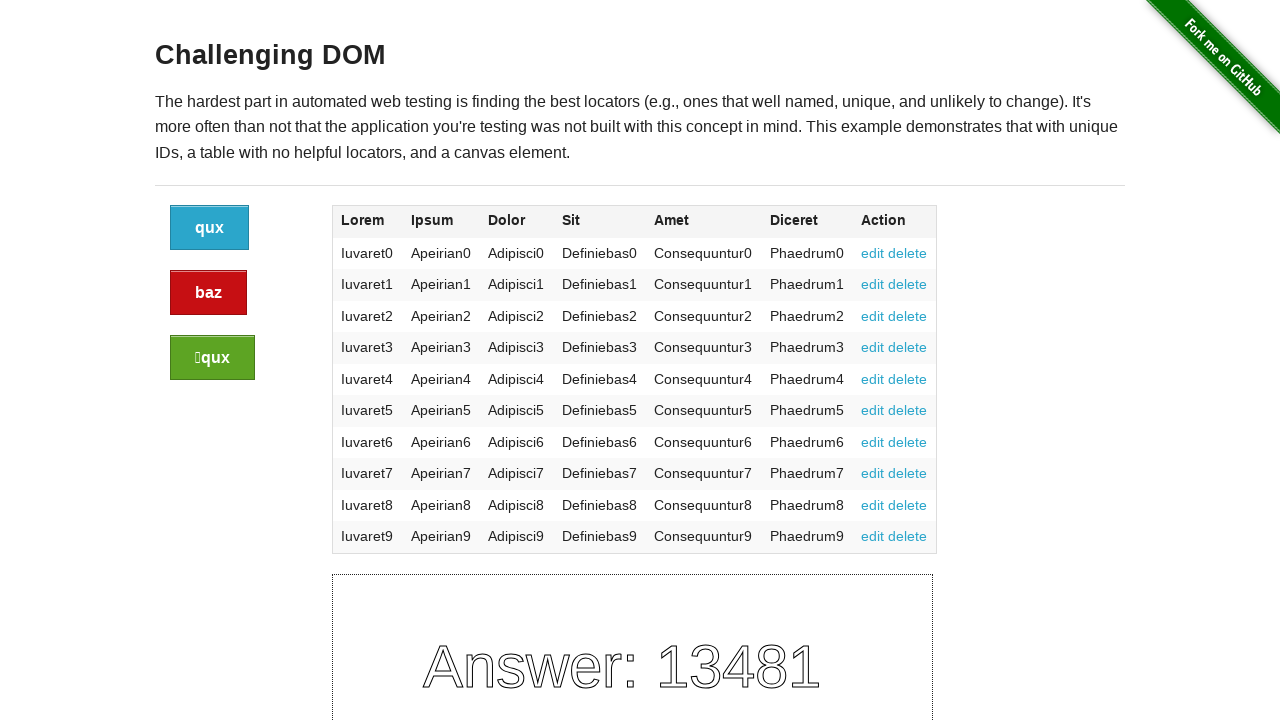

Comparing header 4: actual='Sit' vs expected='Sit'
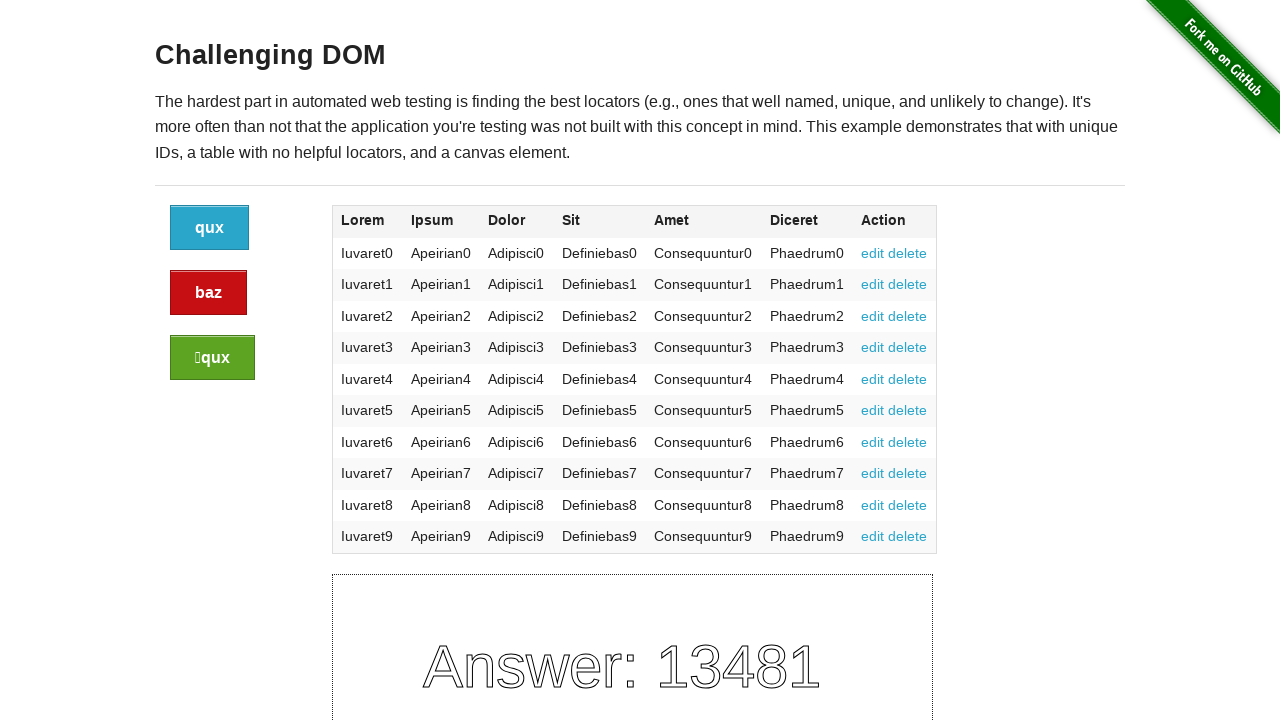

Assertion passed: Header 4 text matches expected value
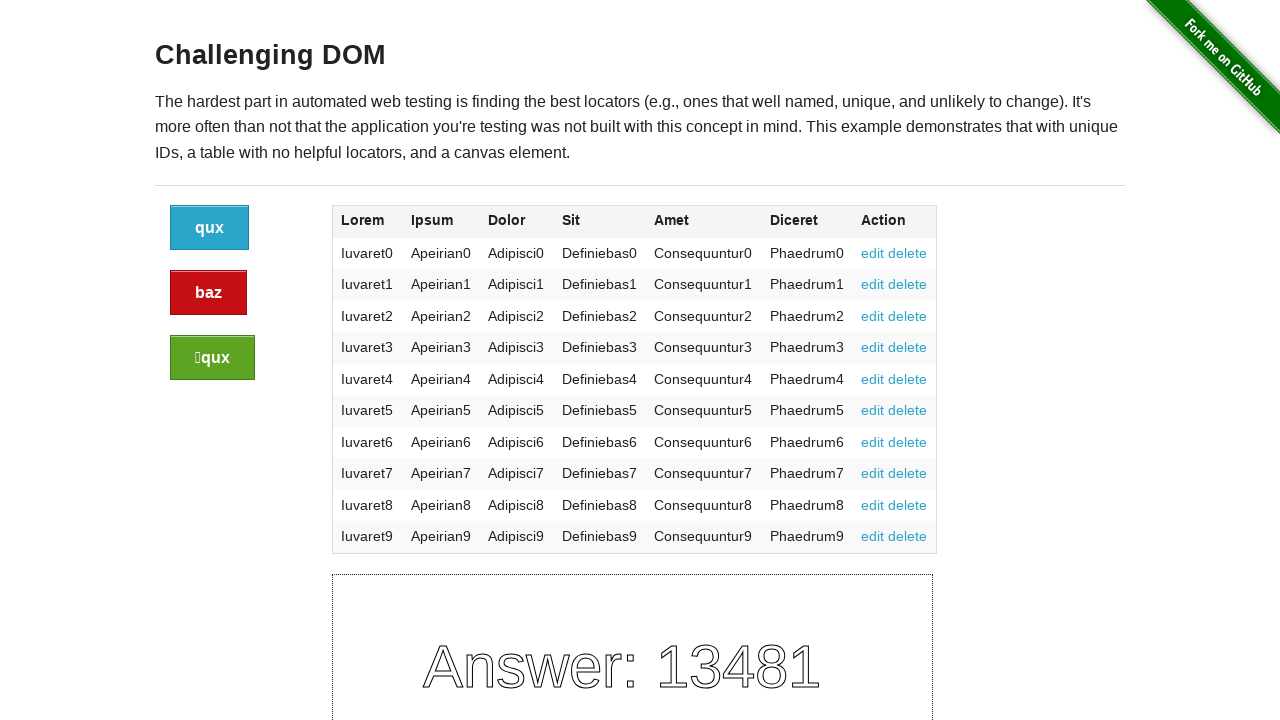

Retrieved text from header 5: 'Amet'
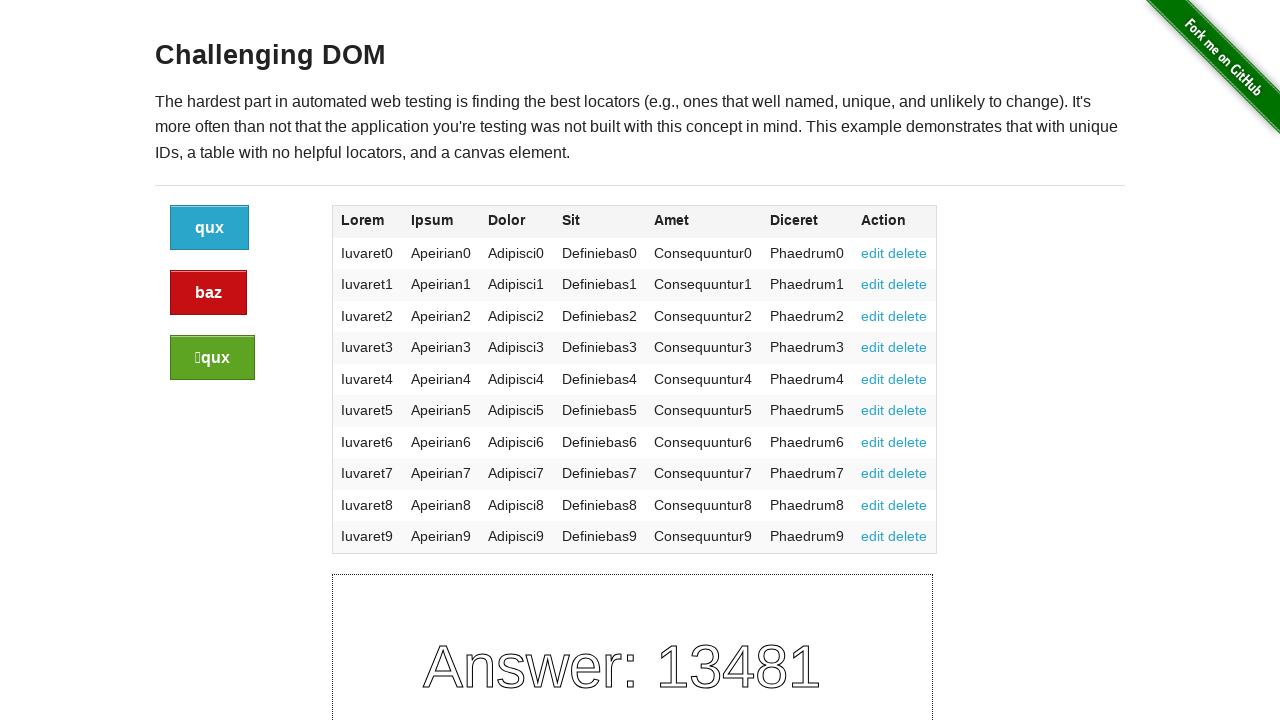

Comparing header 5: actual='Amet' vs expected='Amet'
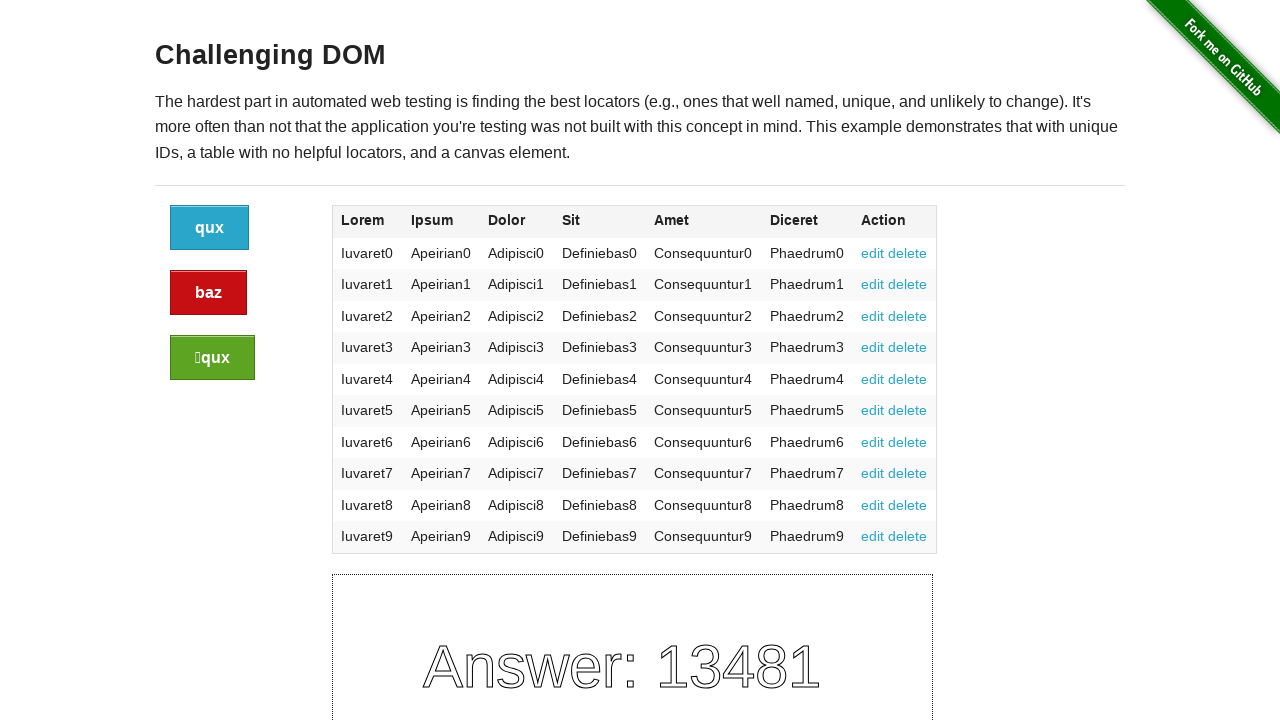

Assertion passed: Header 5 text matches expected value
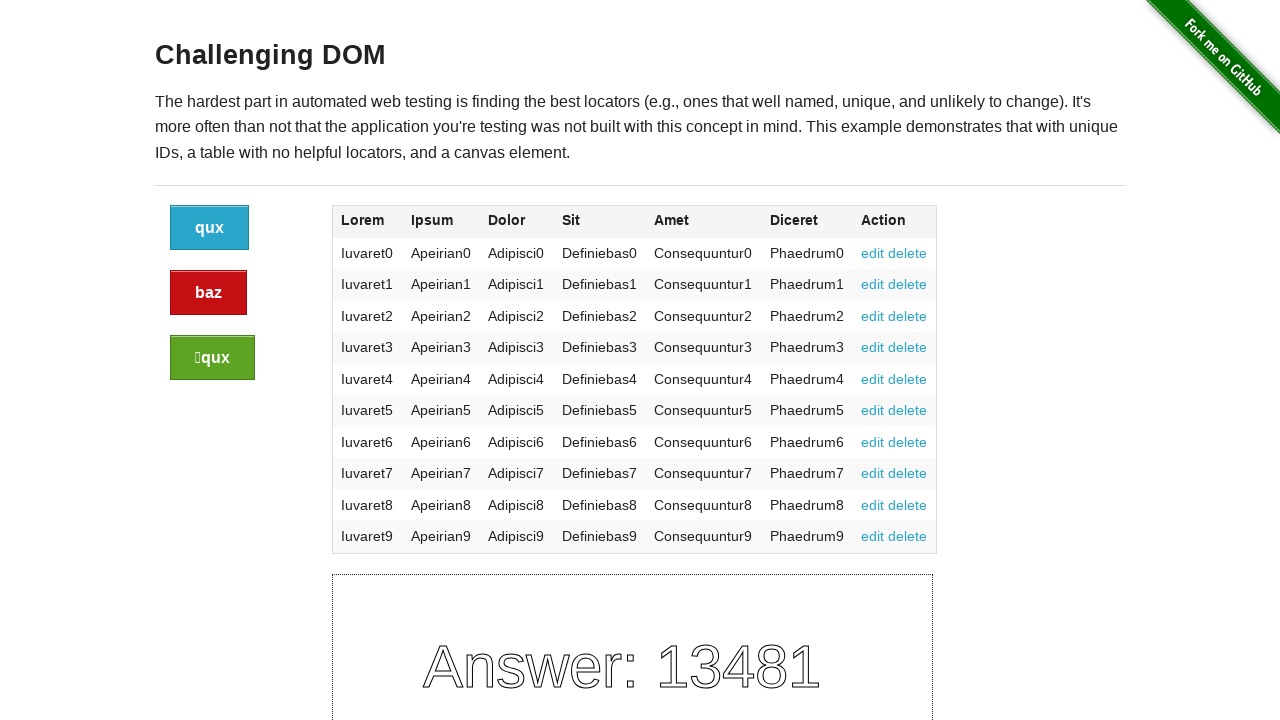

Retrieved text from header 6: 'Diceret'
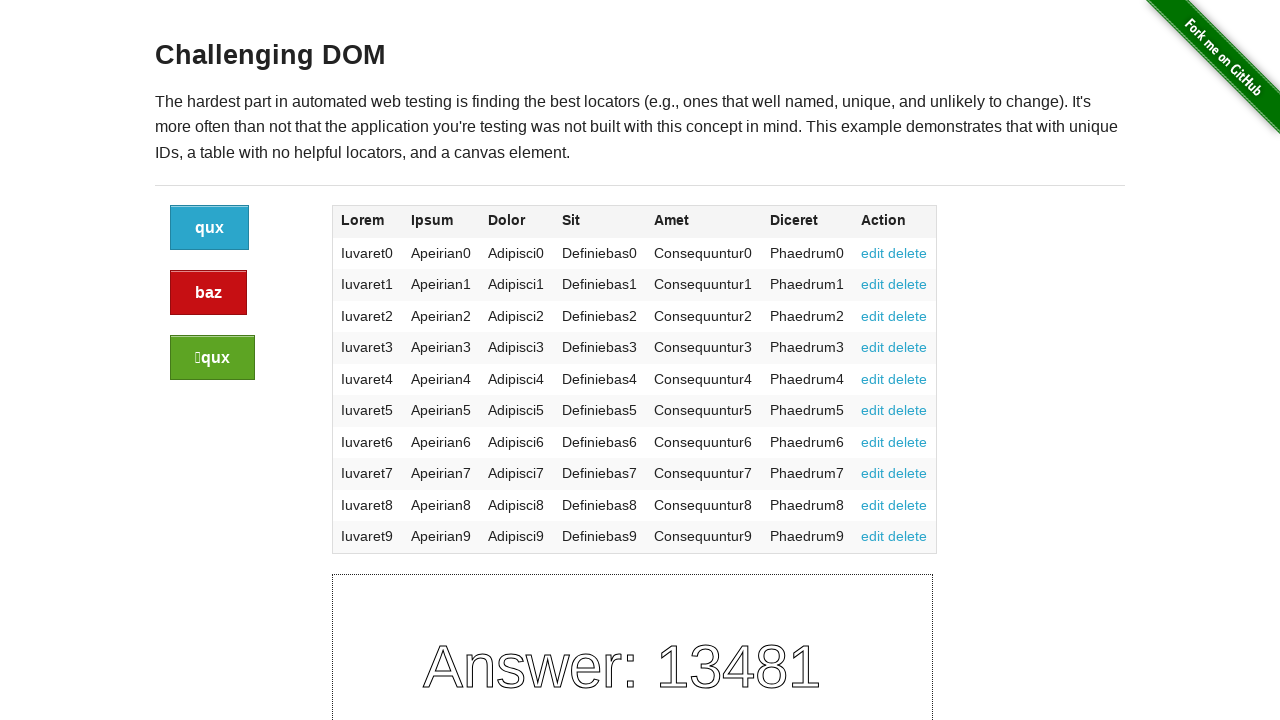

Comparing header 6: actual='Diceret' vs expected='Diceret'
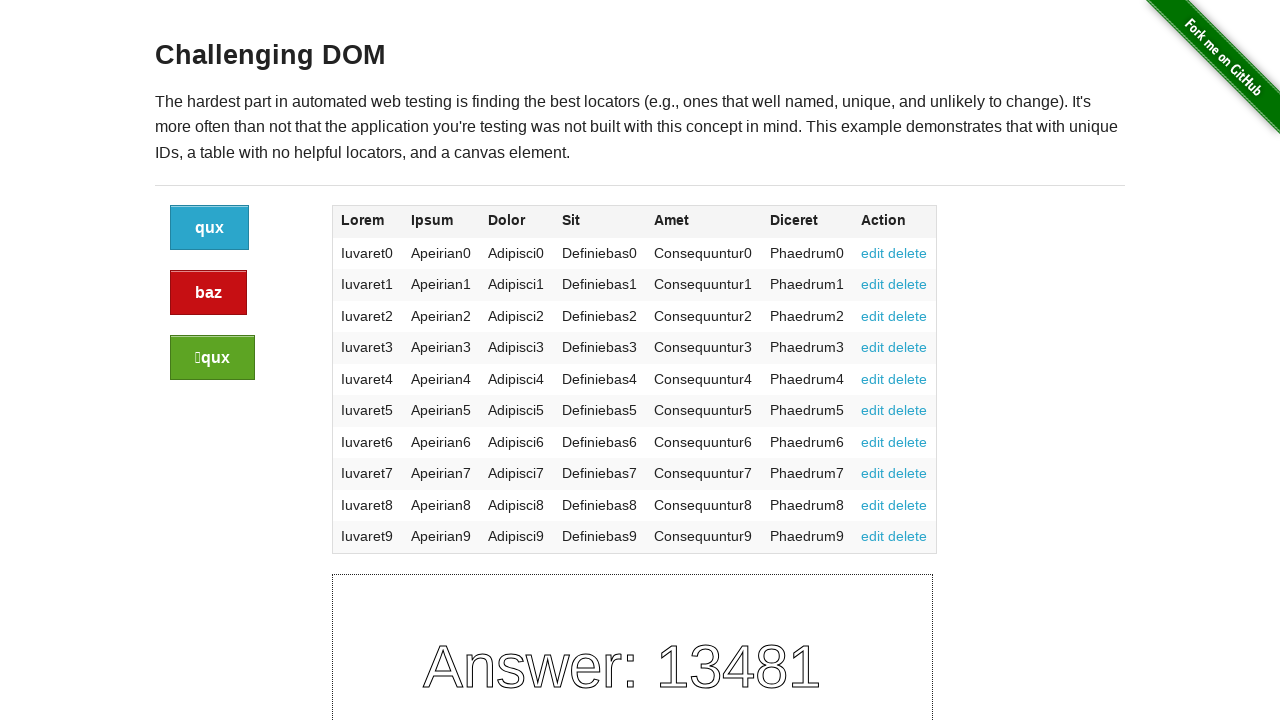

Assertion passed: Header 6 text matches expected value
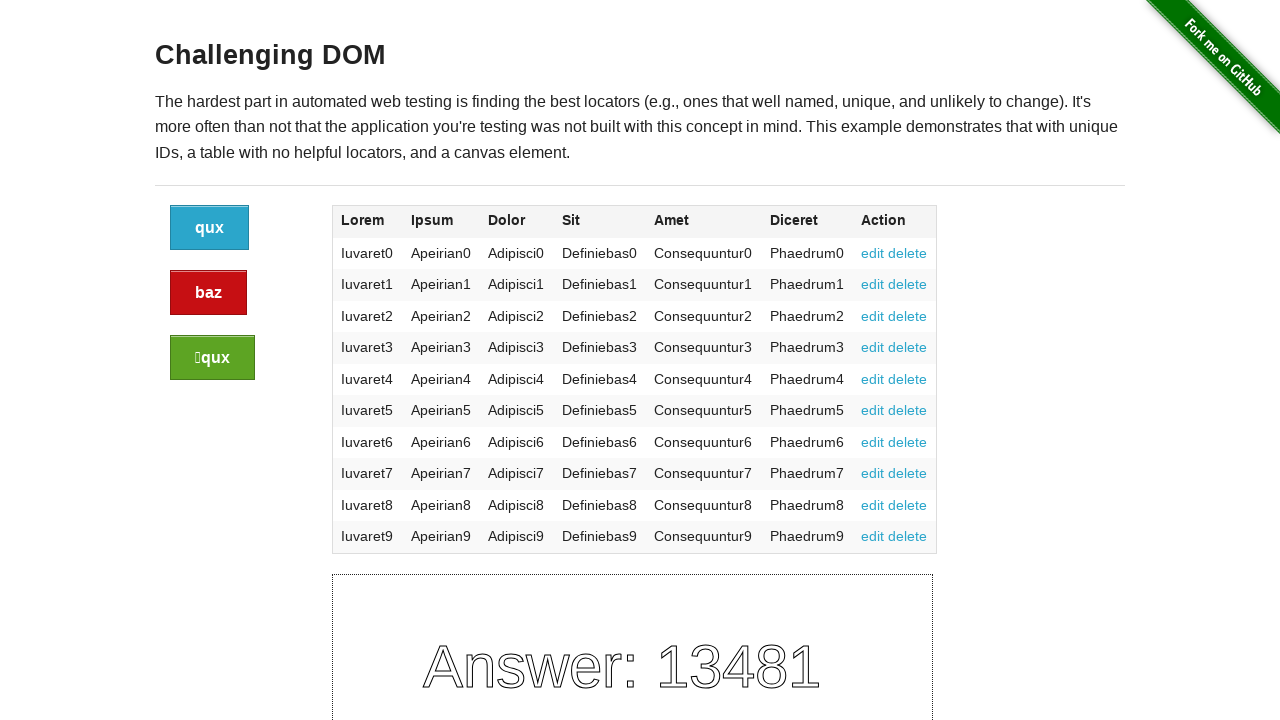

Retrieved text from header 7: 'Action'
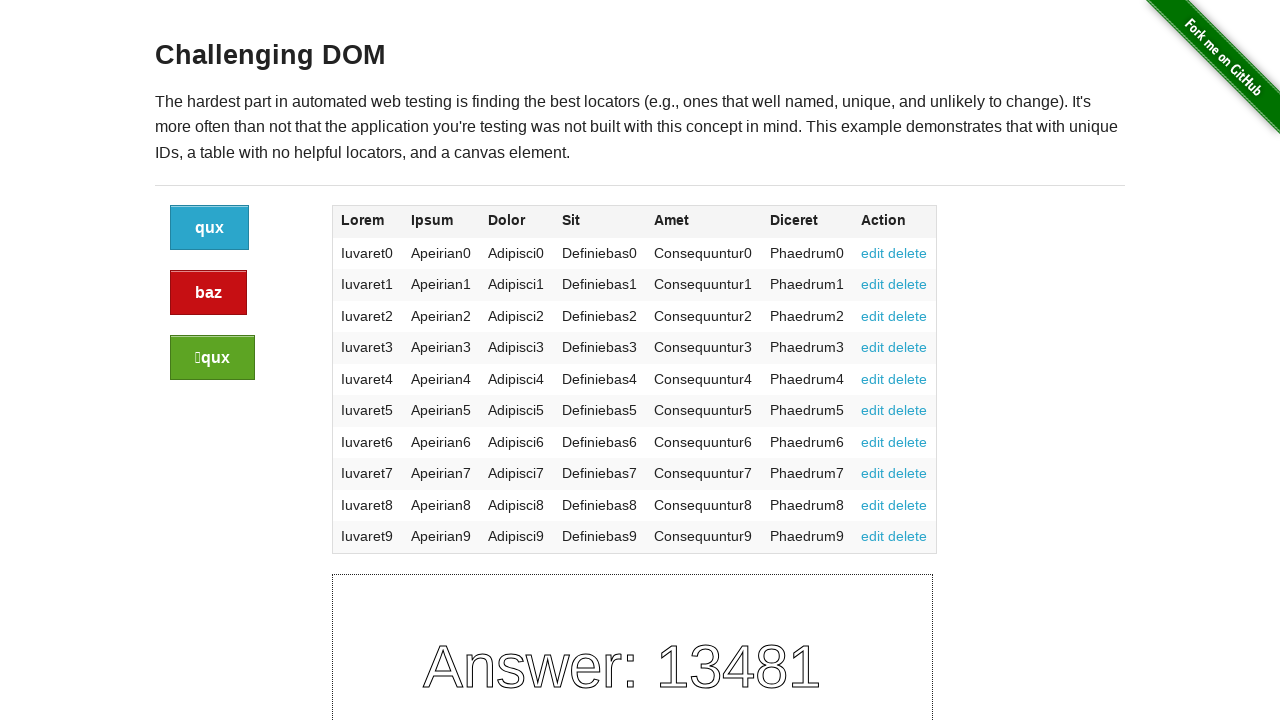

Comparing header 7: actual='Action' vs expected='Action'
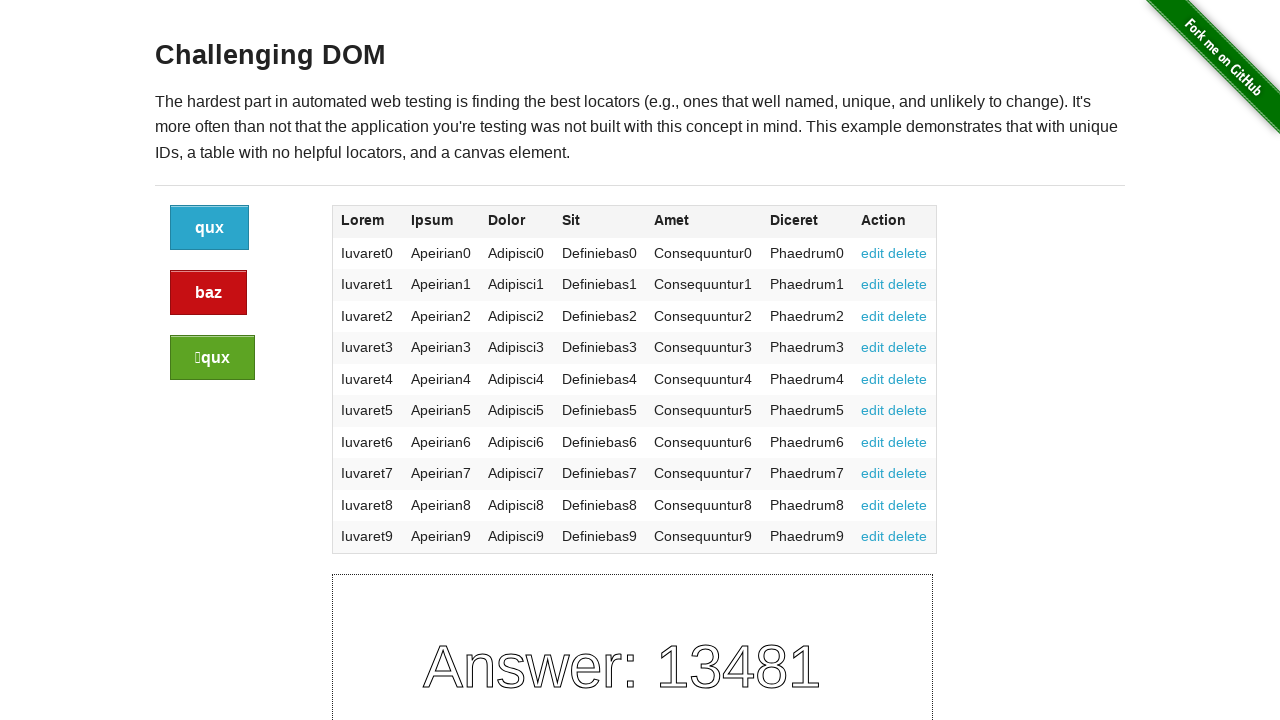

Assertion passed: Header 7 text matches expected value
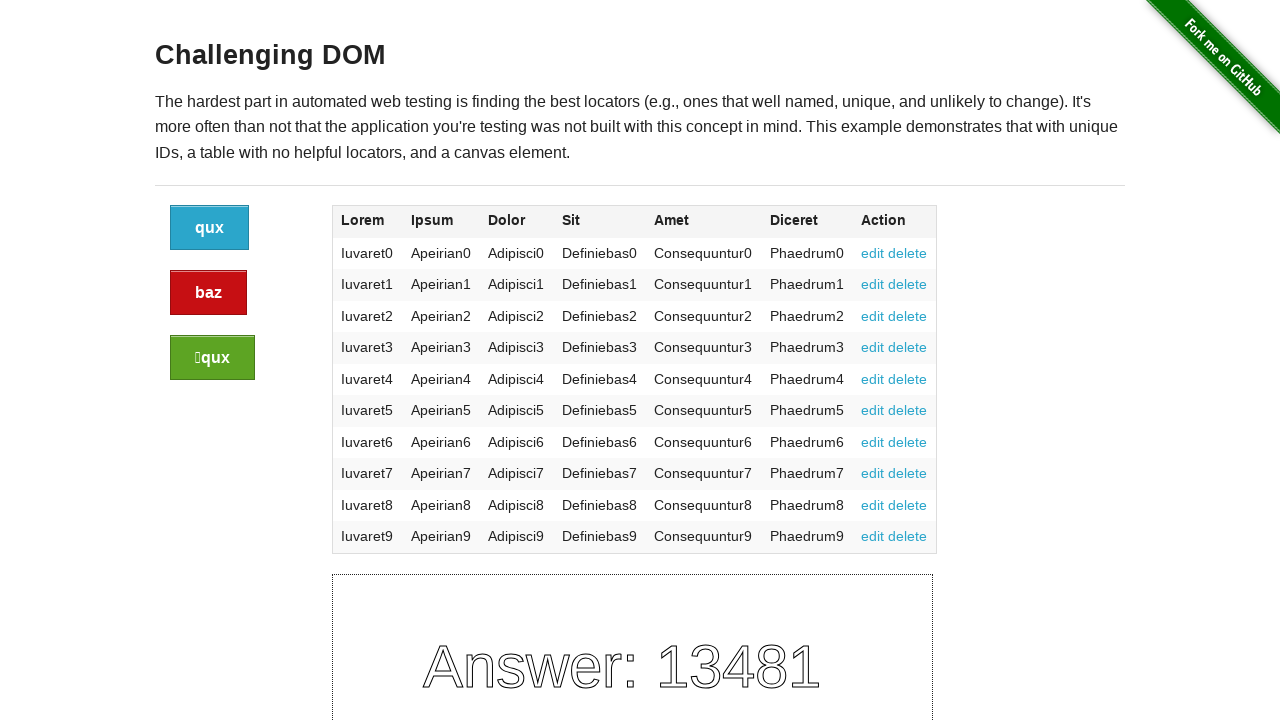

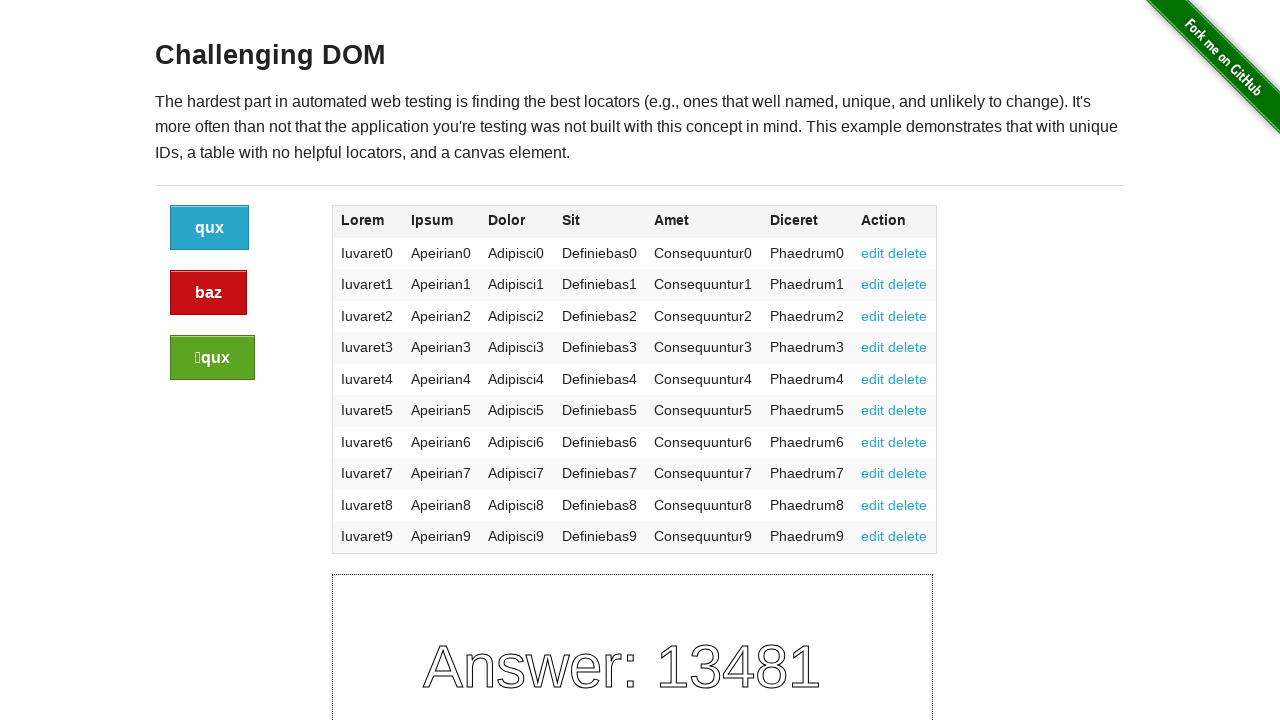